Tests keyboard actions on a text box by typing text with the SHIFT key held down to enter uppercase text

Starting URL: https://demoqa.com/text-box

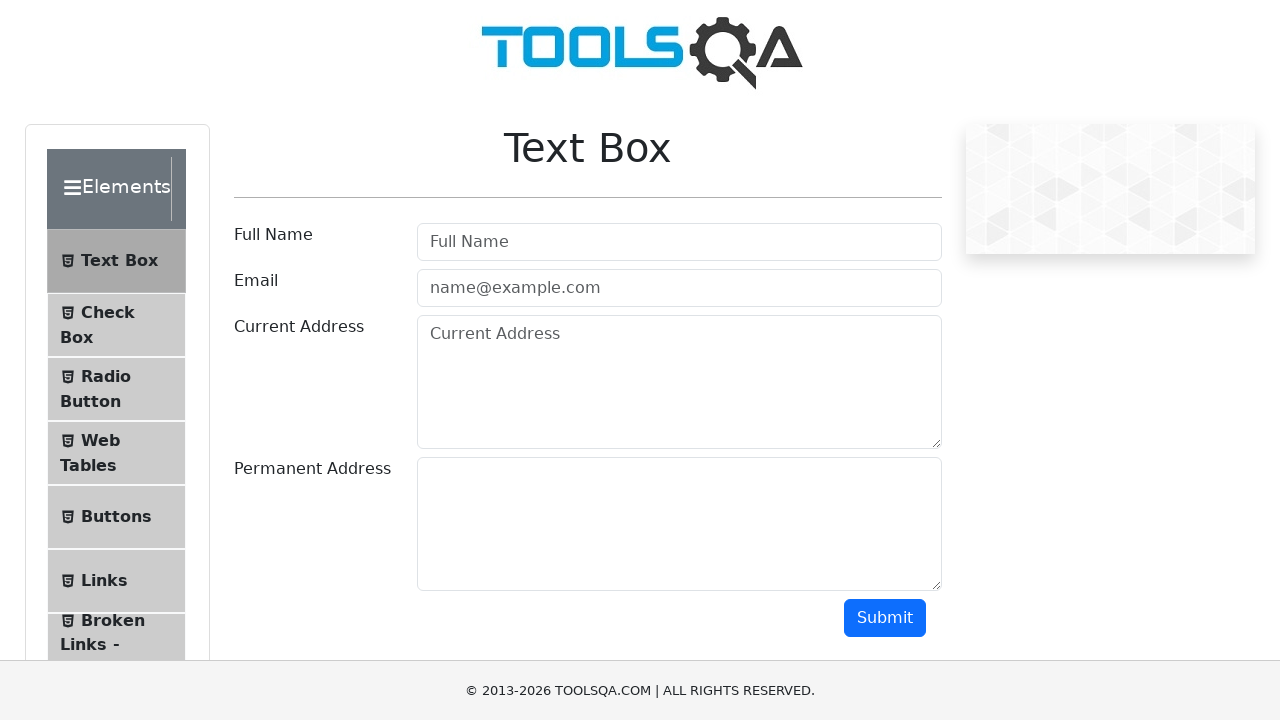

Located the username text box element
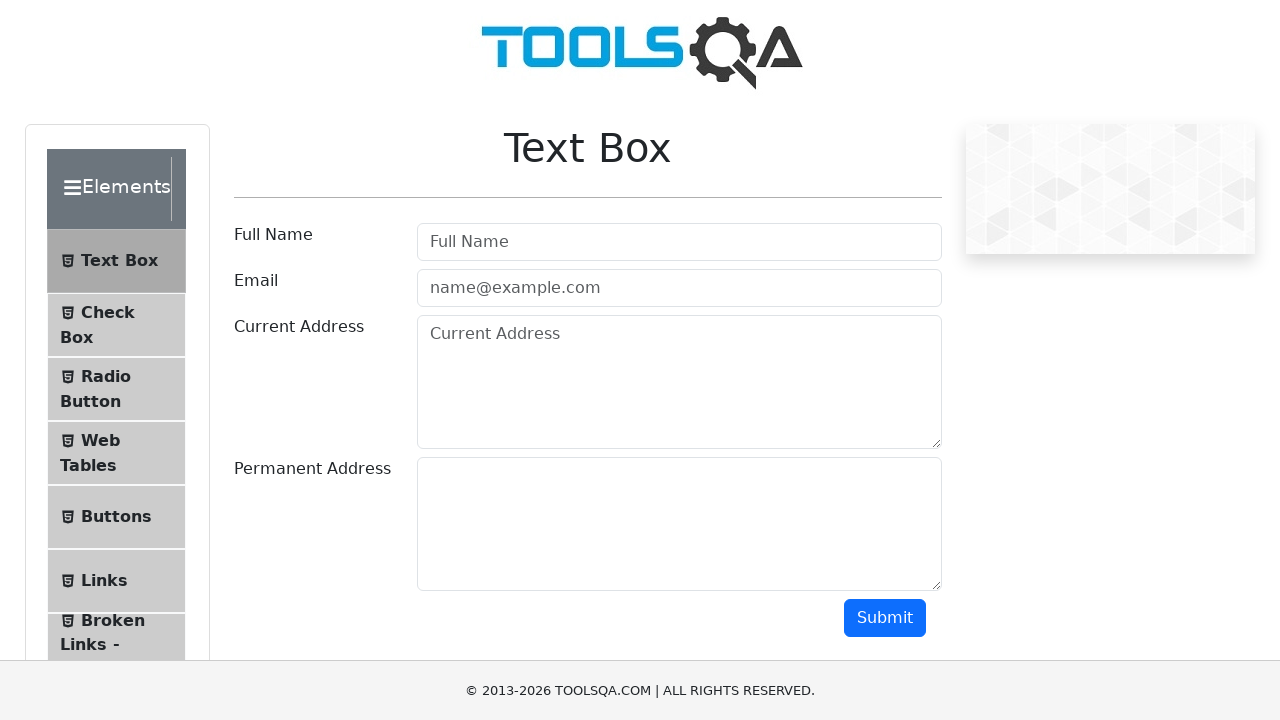

Pressed and held SHIFT key
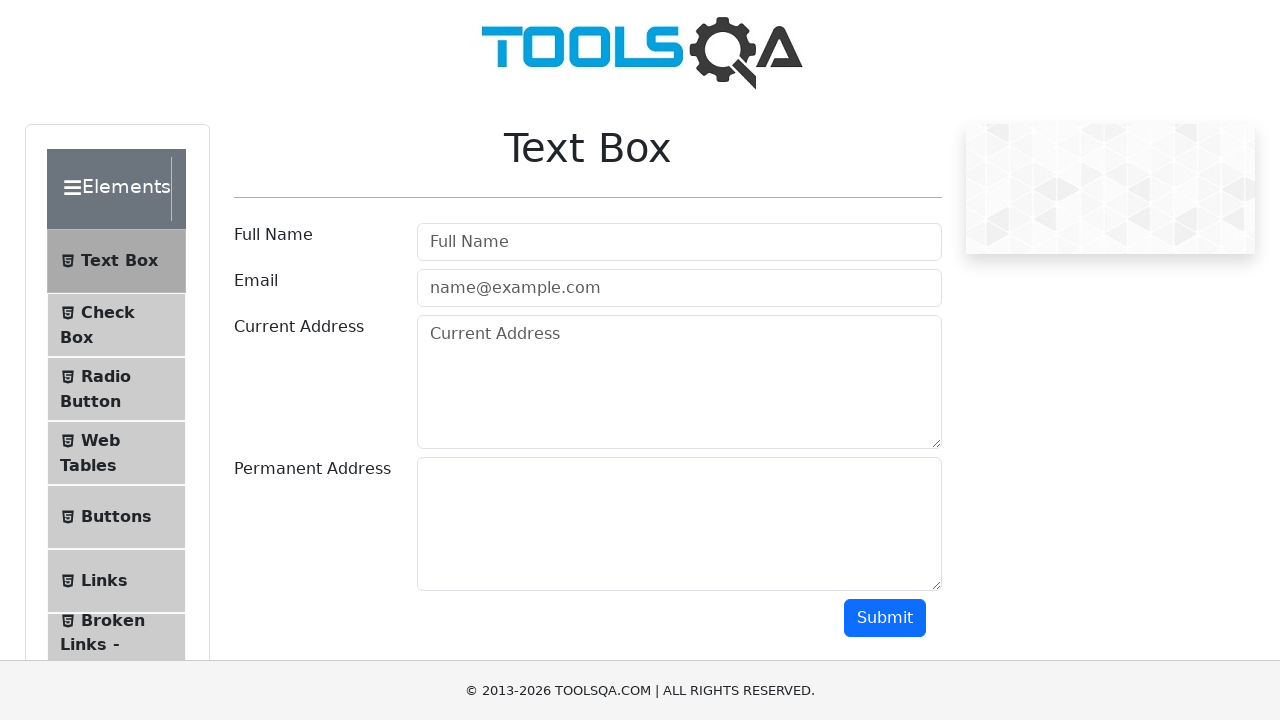

Typed 'john wick' with SHIFT key held down to enter uppercase text on #userName
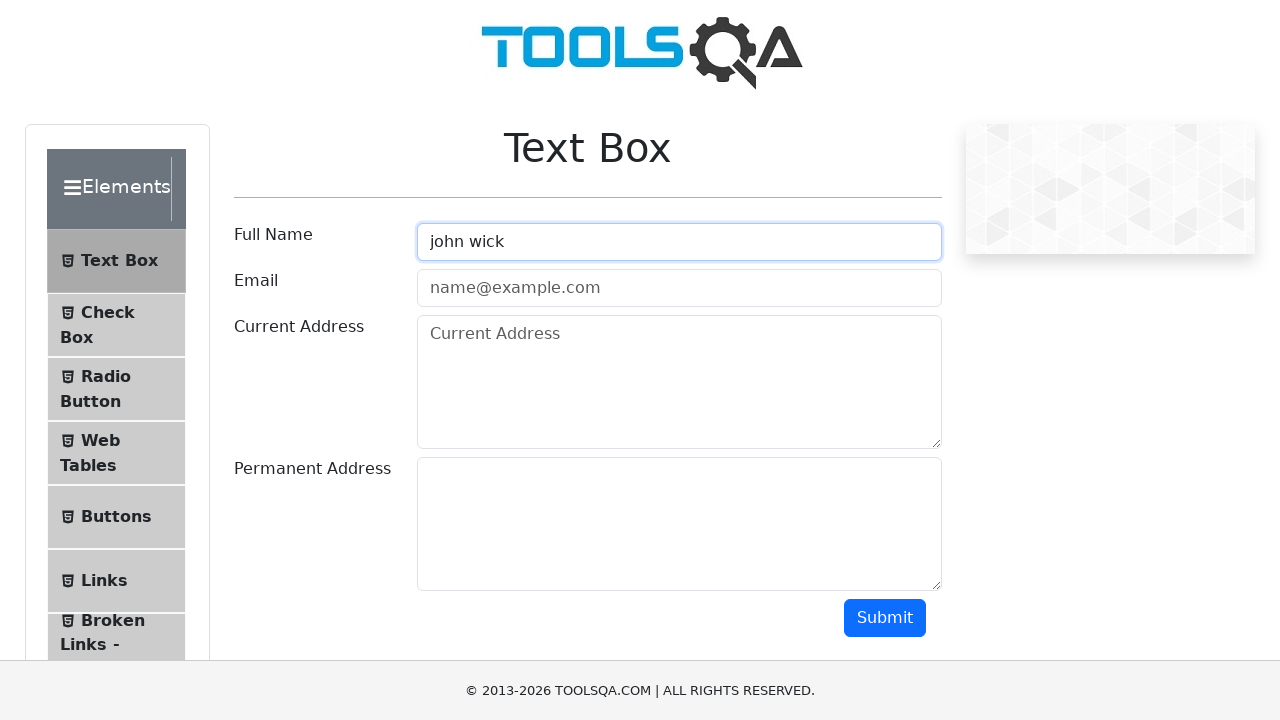

Released SHIFT key
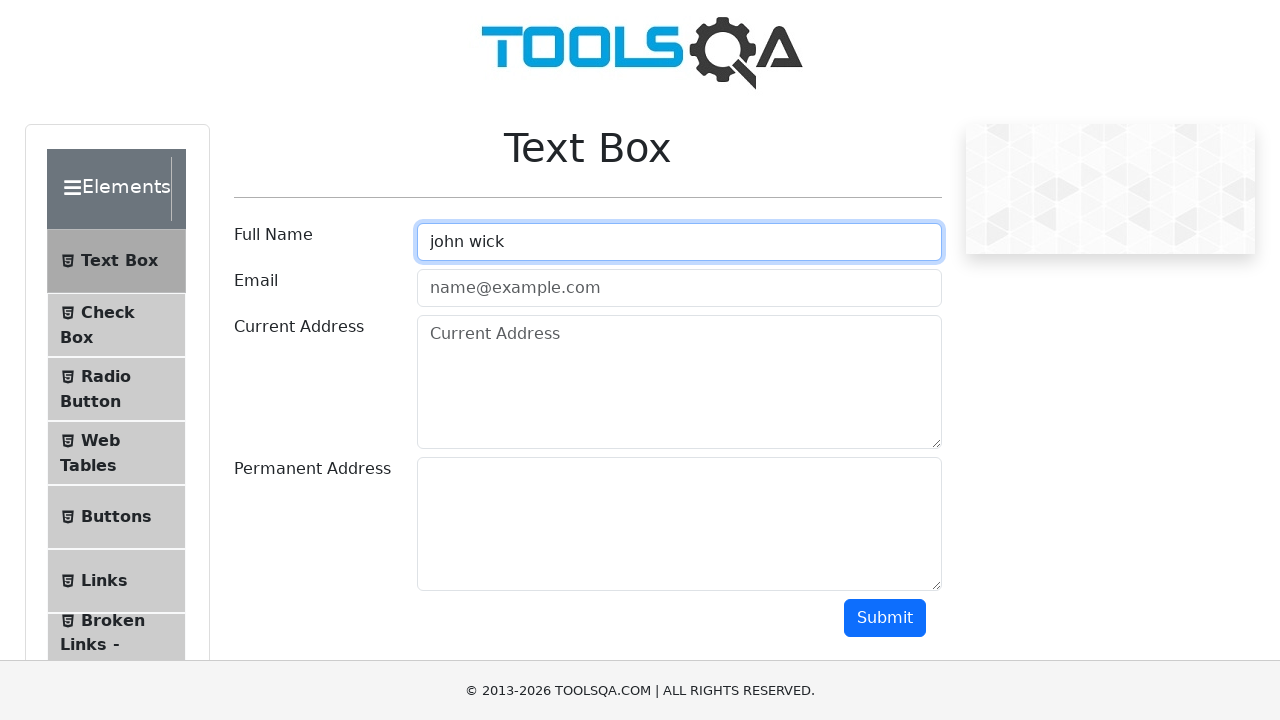

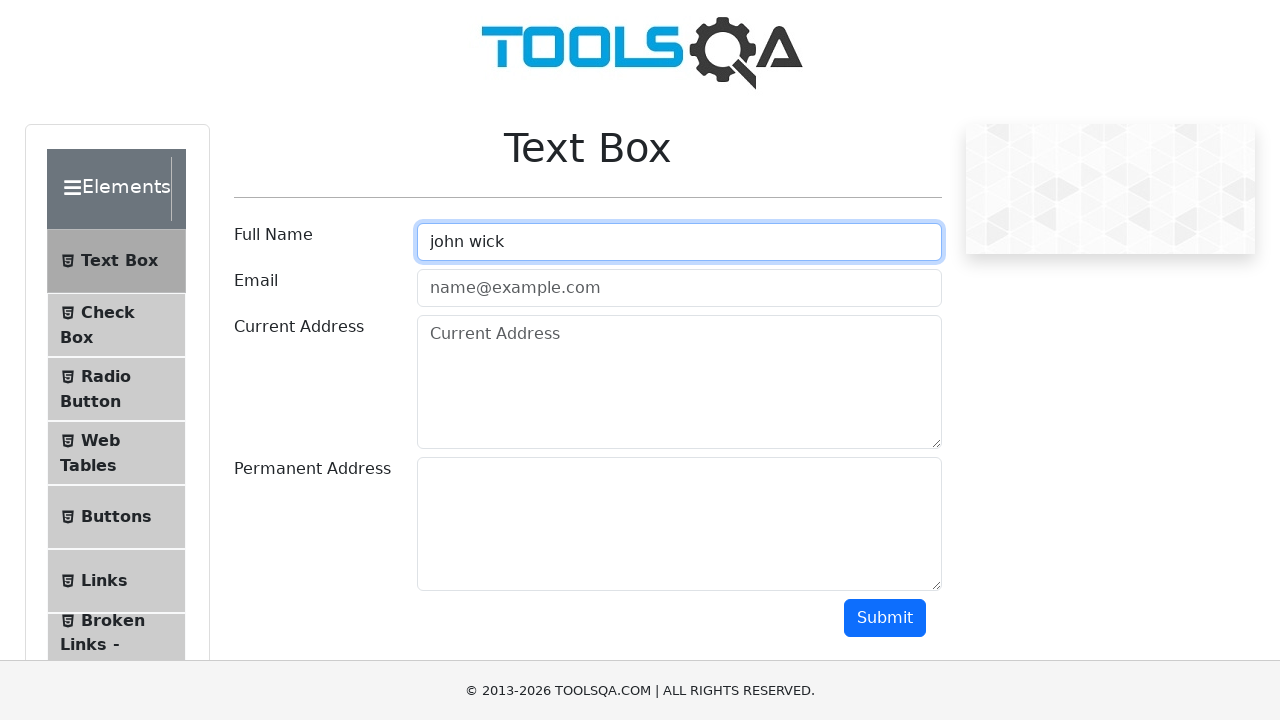